Tests radio button selection by clicking on 'Milk' option and verifying that it becomes selected while other options are deselected

Starting URL: https://echoecho.com/htmlforms10.htm

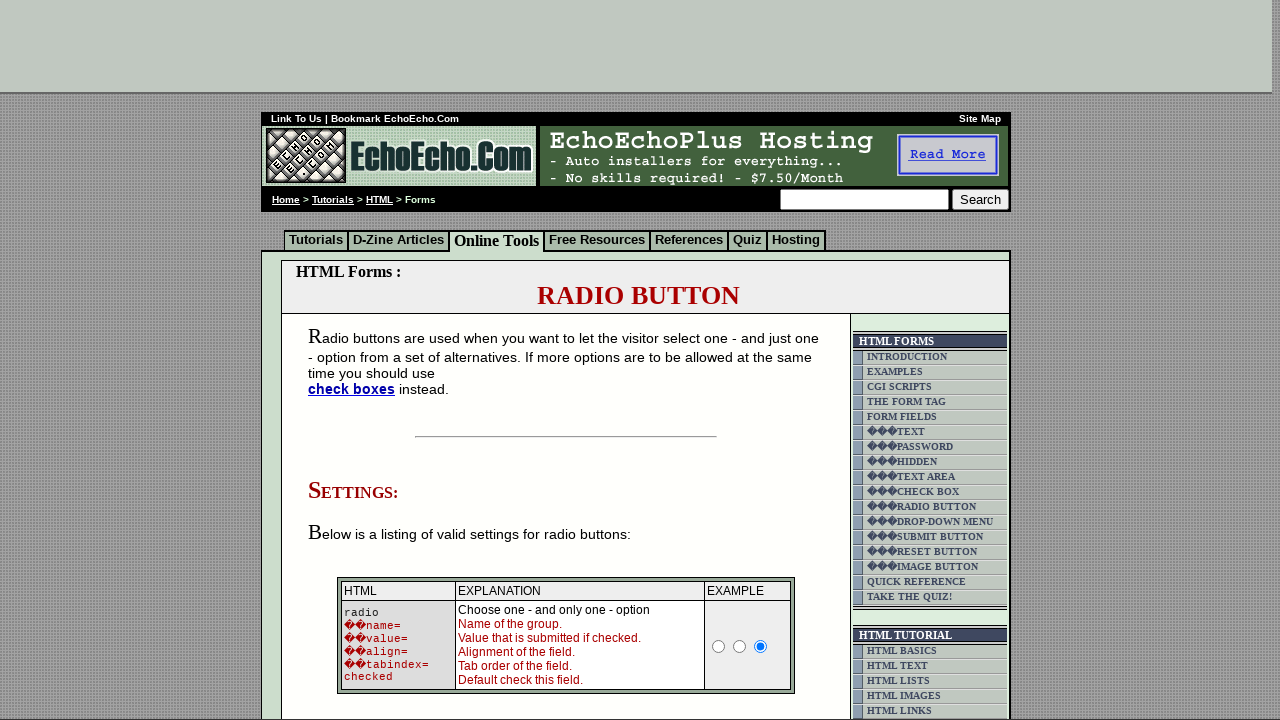

Clicked on 'Milk' radio button at (356, 360) on xpath=//input[@value='Milk']
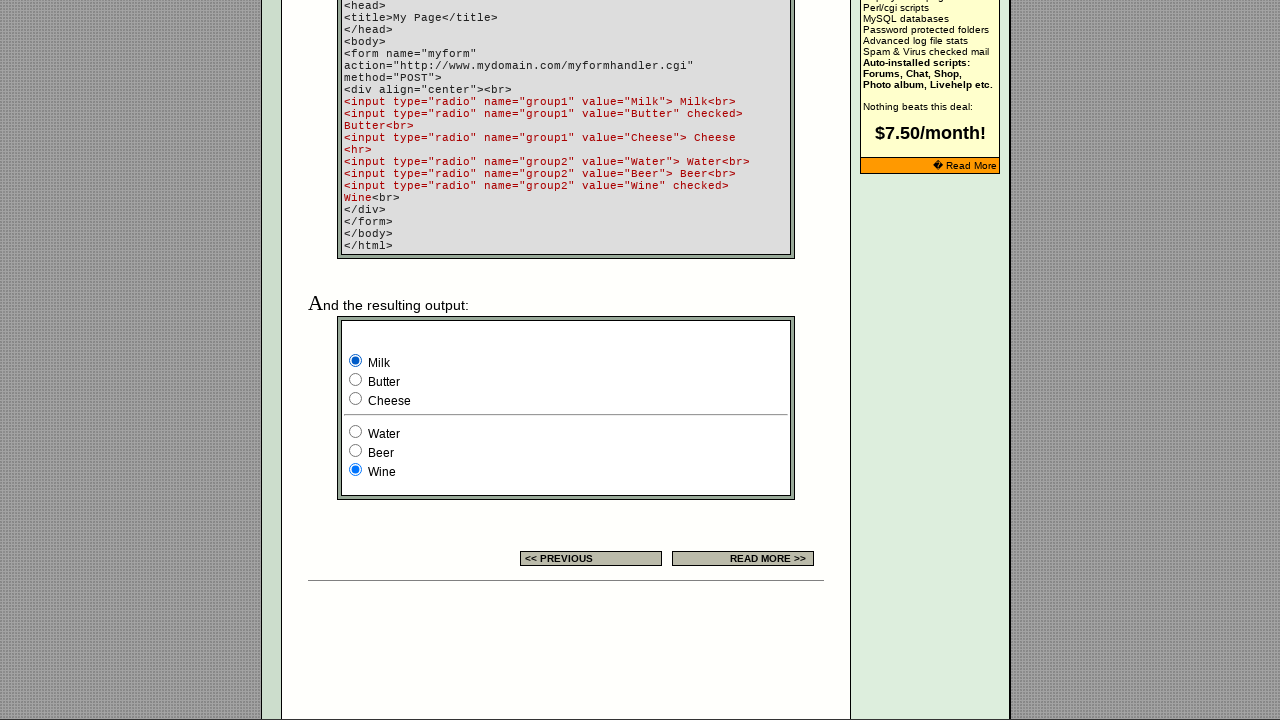

Waited 1000ms for selection to register
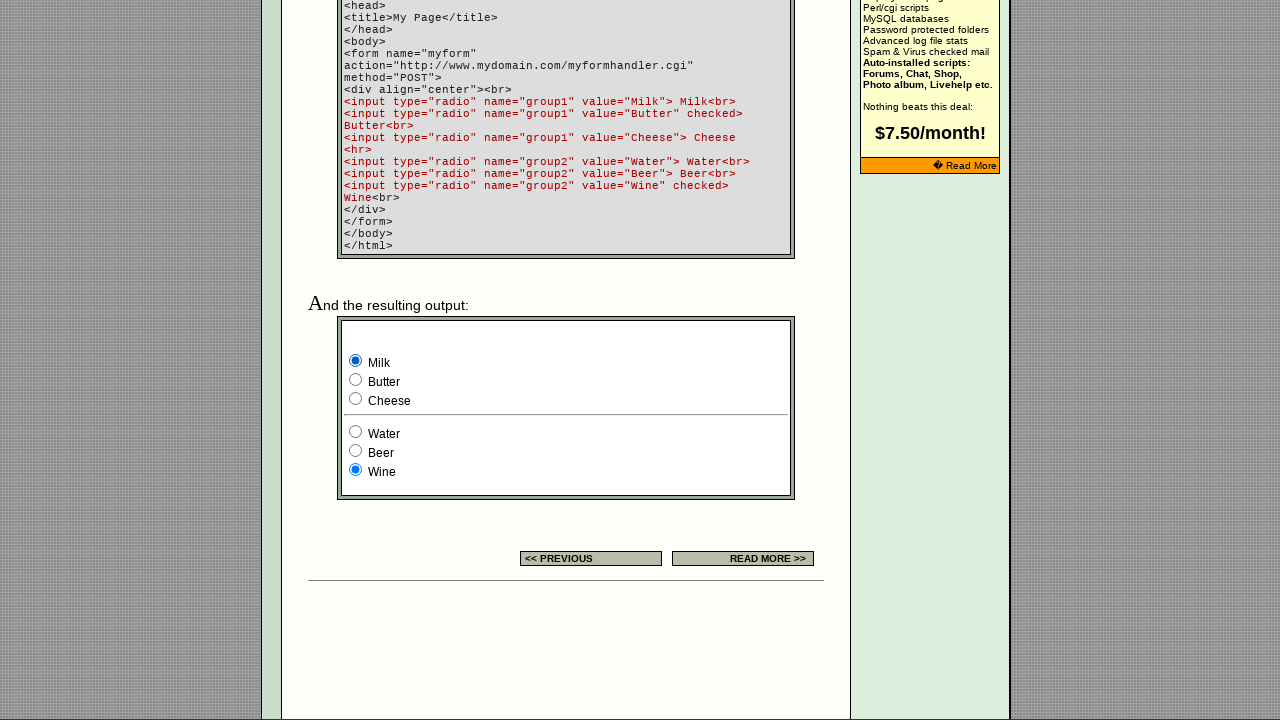

Verified 'Milk' radio button is selected
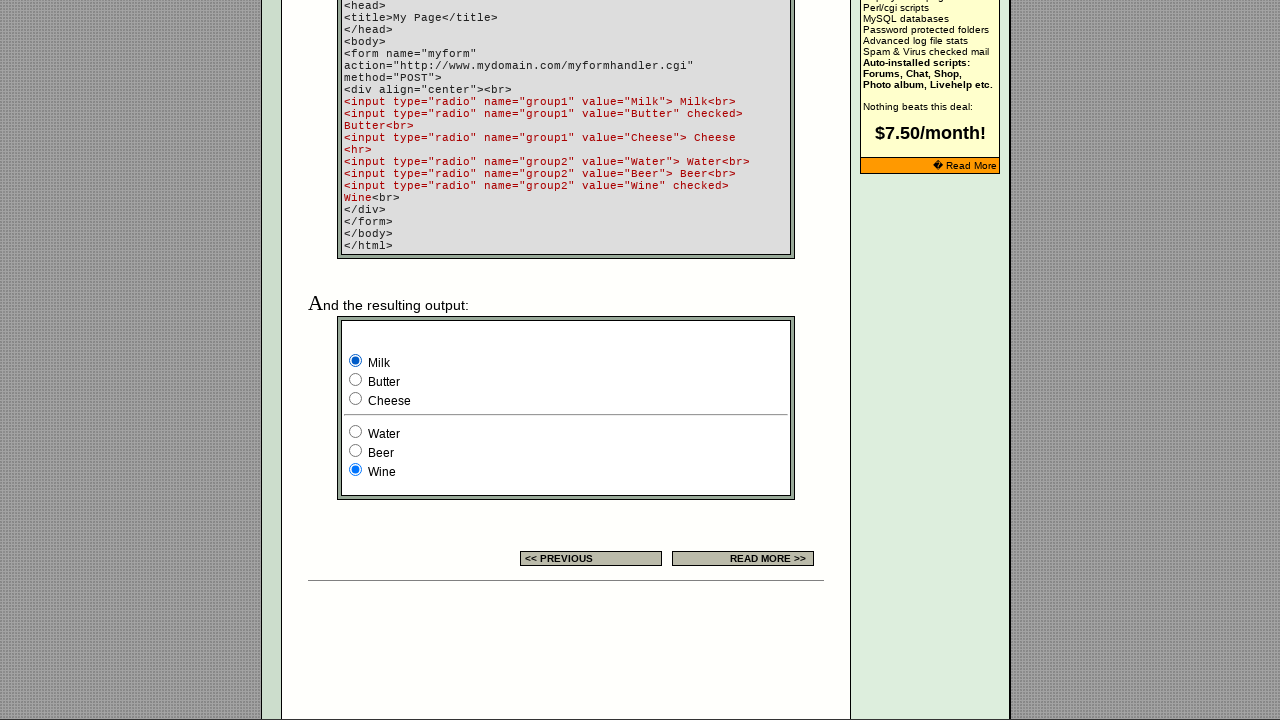

Verified 'Butter' radio button is not selected
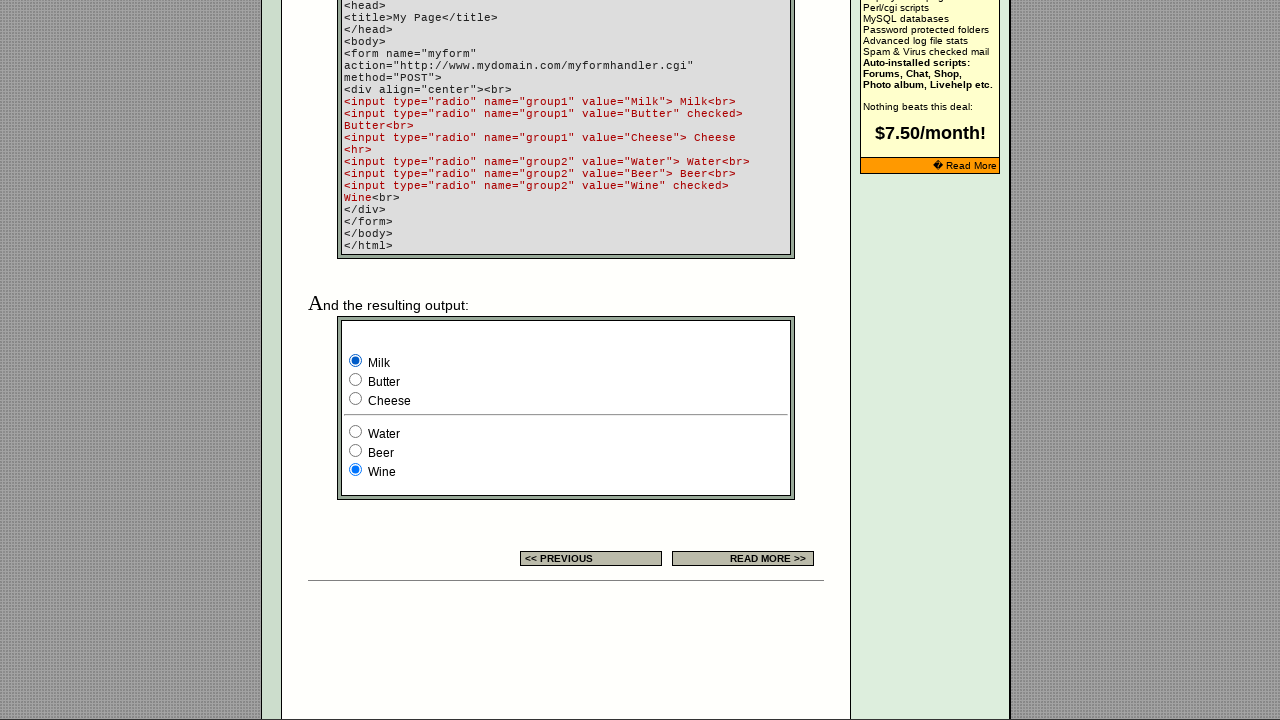

Verified 'Cheese' radio button is not selected
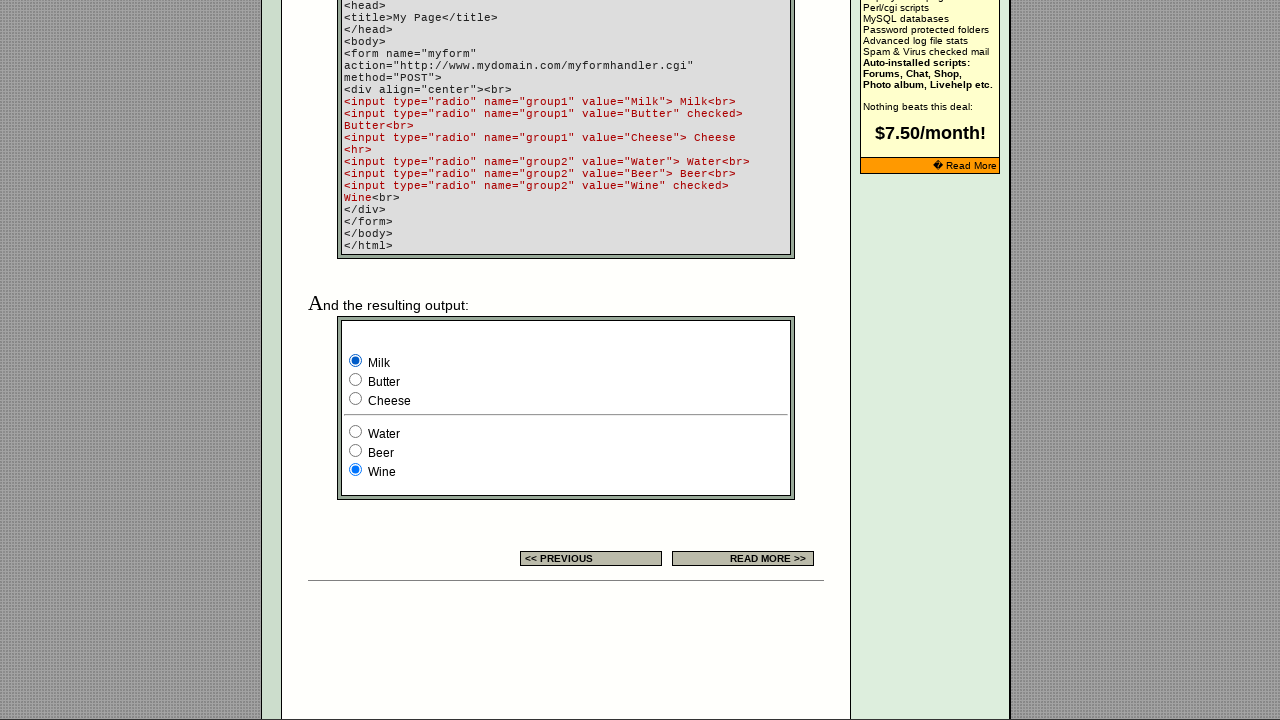

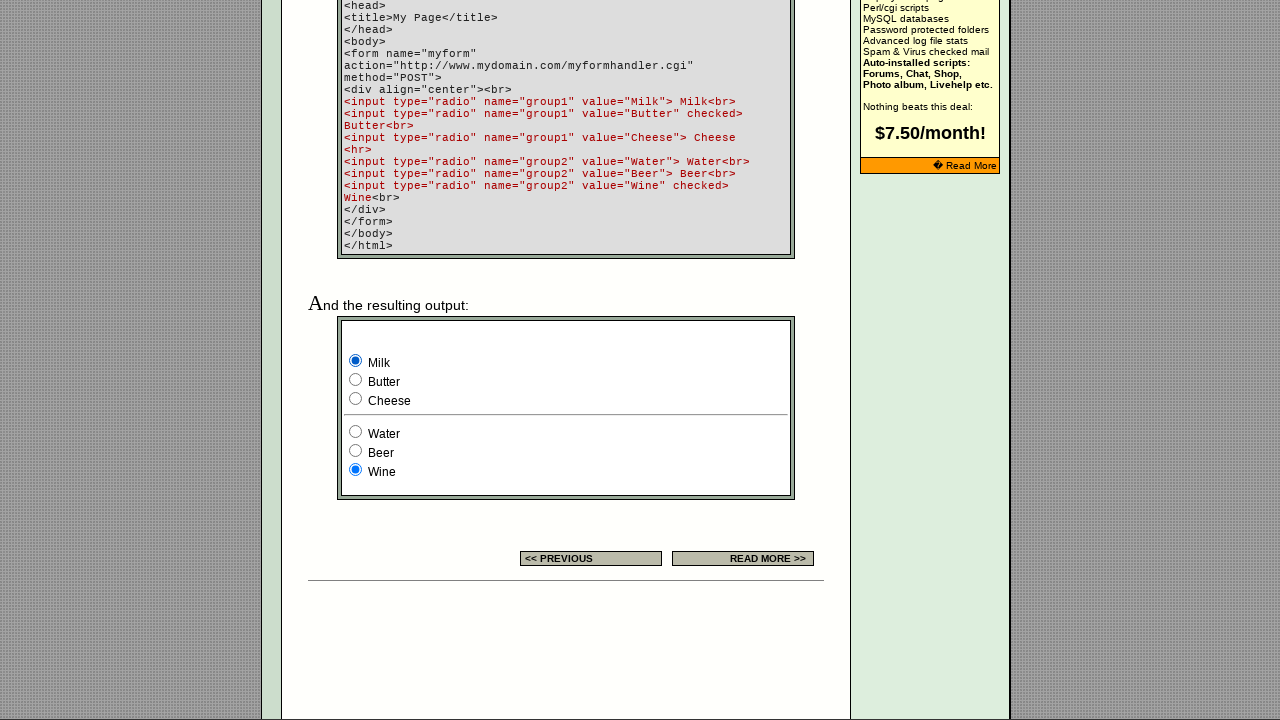